Tests radio button selection on a registration form by clicking the Male gender option and verifying its selection state

Starting URL: http://demo.automationtesting.in/Register.html

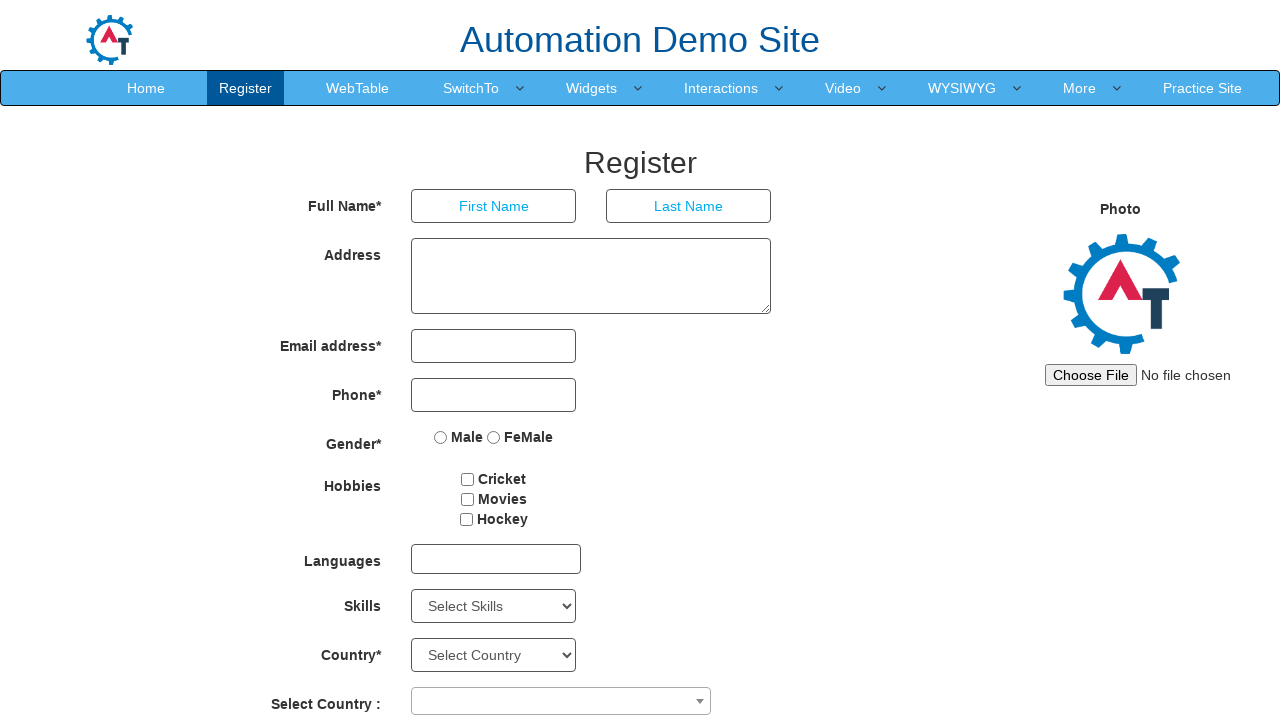

Clicked the Male radio button at (441, 437) on input[value='Male']
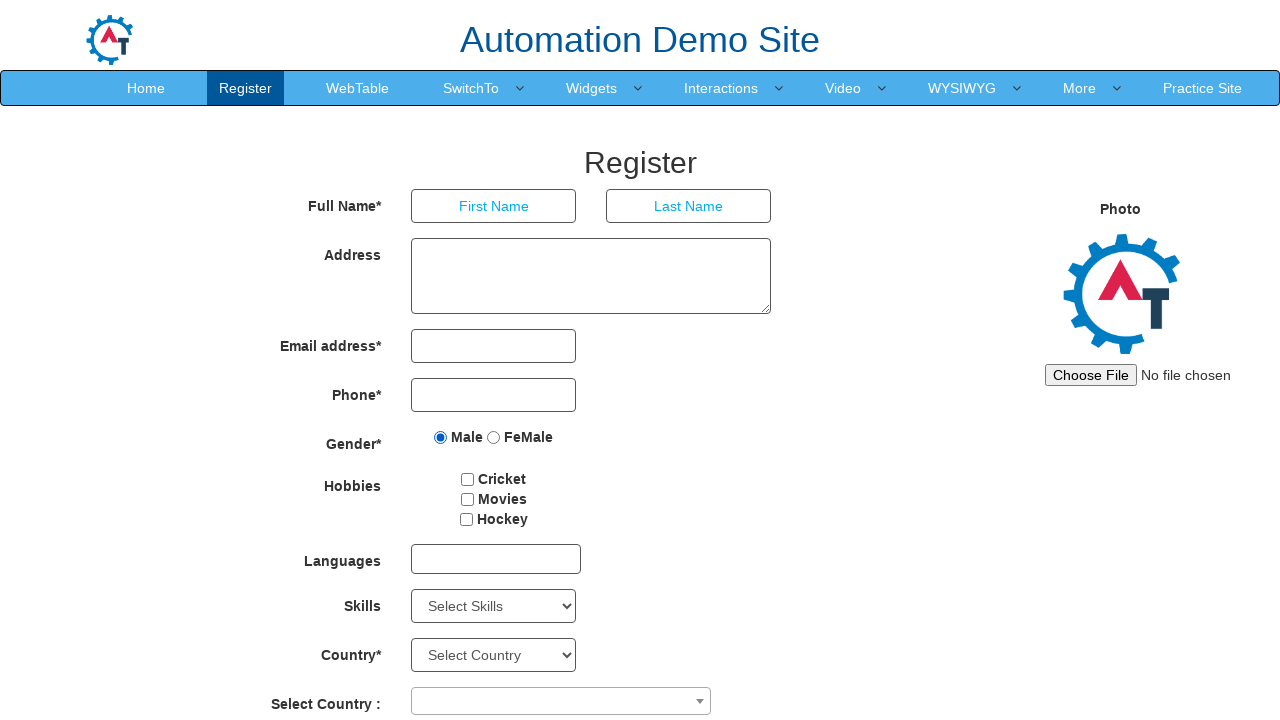

Verified the Male radio button is selected
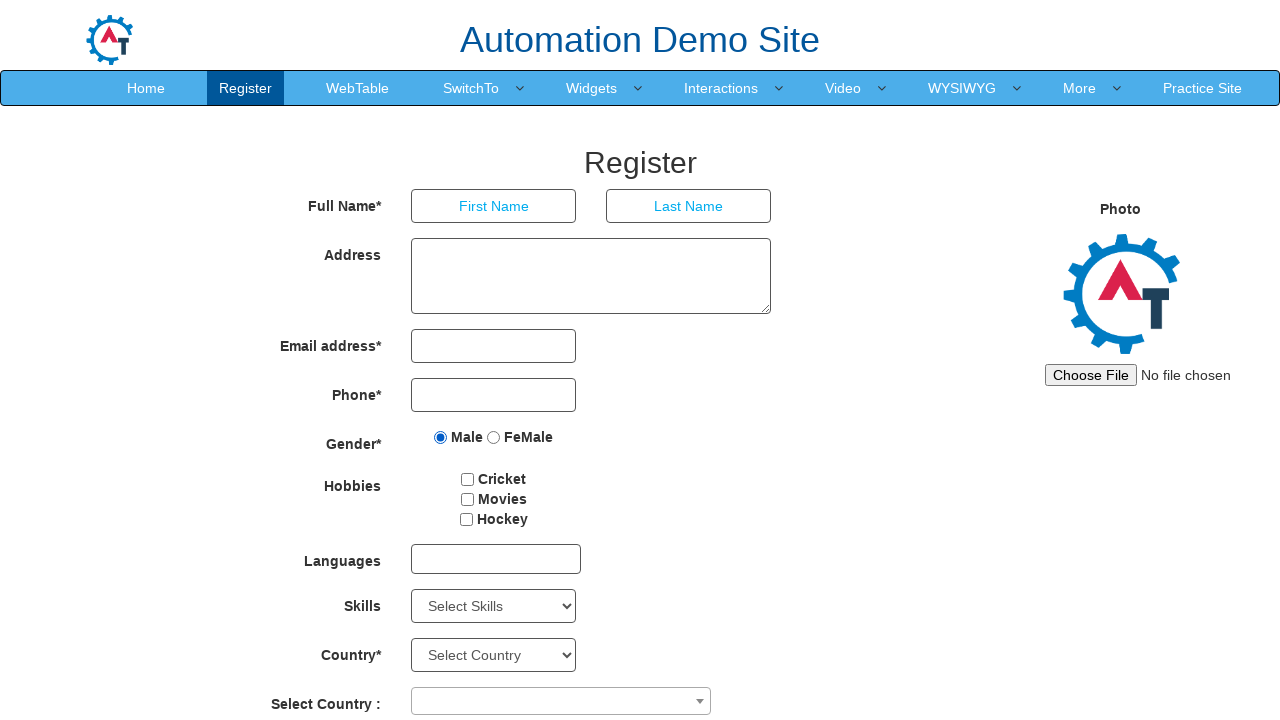

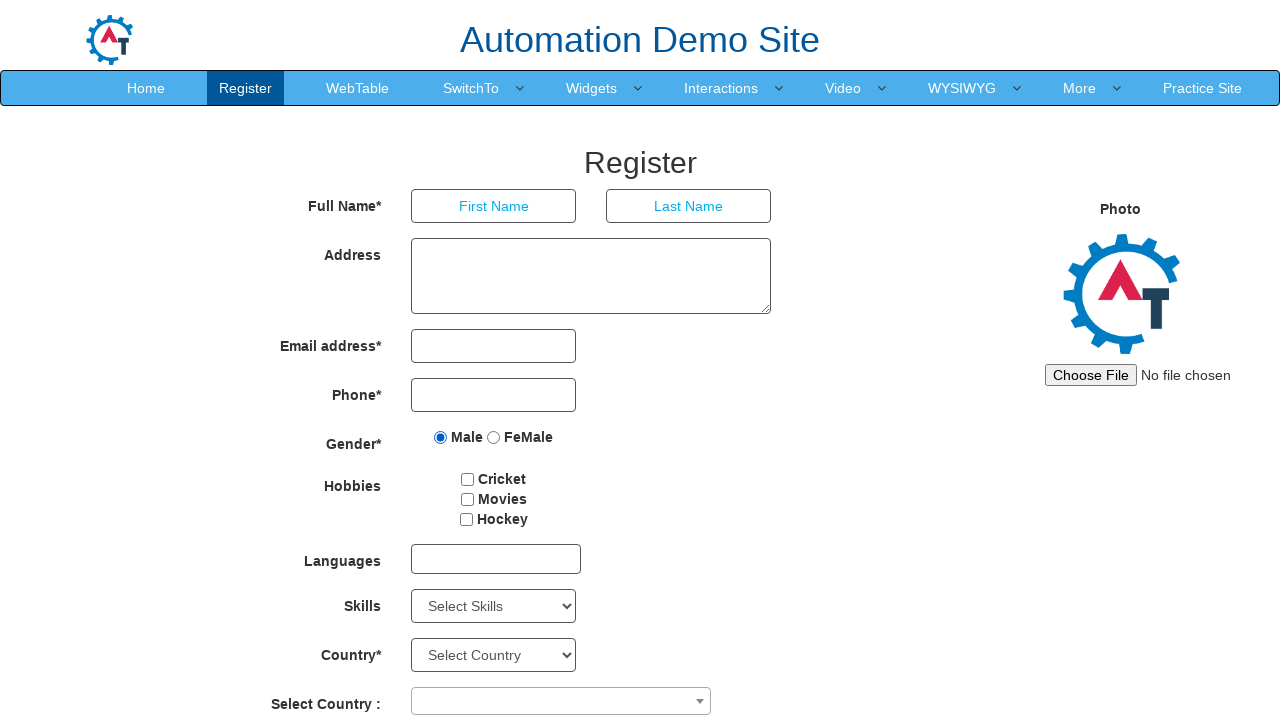